Tests browser window and tab handling by opening new tabs and windows, switching between them, and verifying navigation works correctly

Starting URL: https://demoqa.com/browser-windows

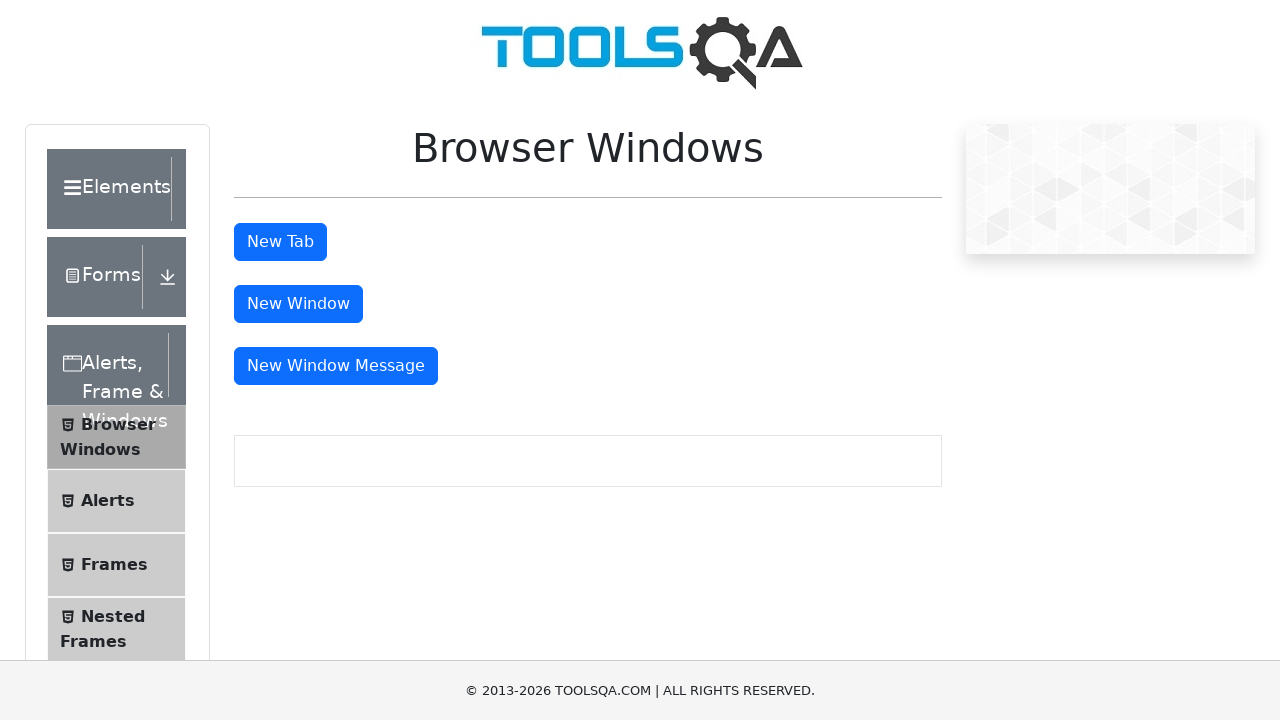

Clicked button to open new tab at (280, 242) on #tabButton
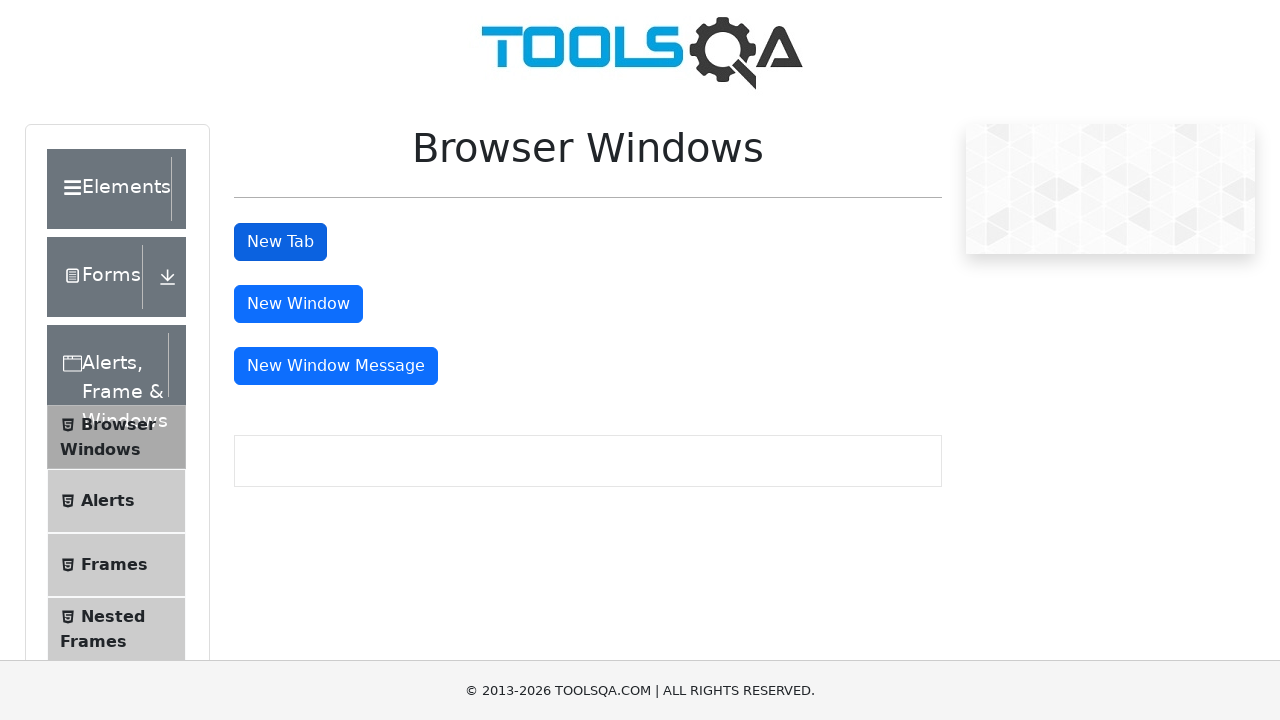

New tab opened and captured at (280, 242) on #tabButton
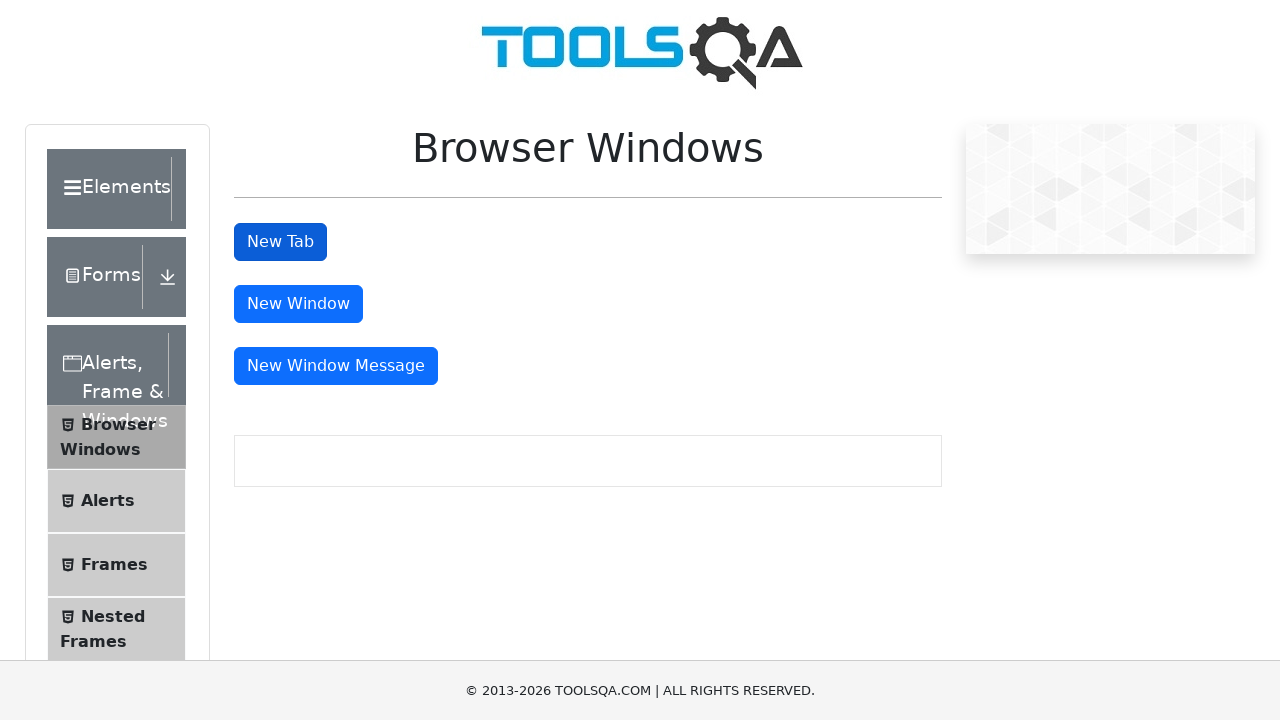

Retrieved new tab URL: https://demoqa.com/sample
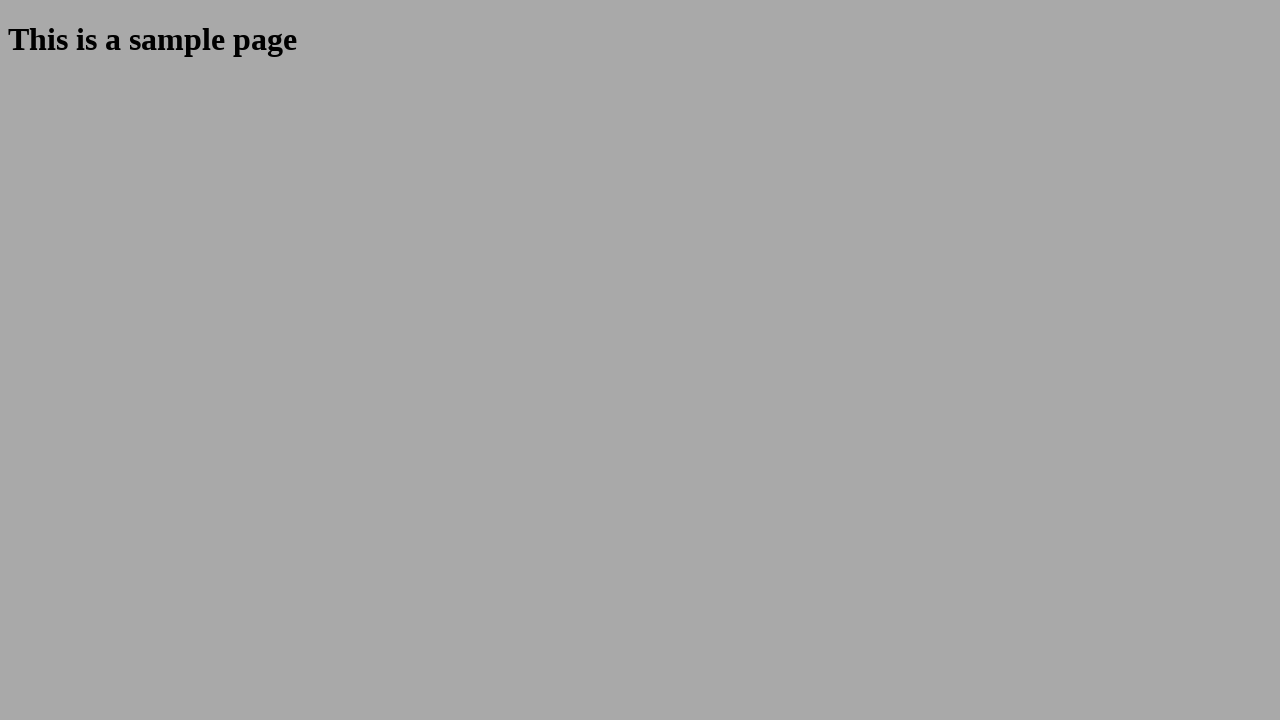

Closed the new tab
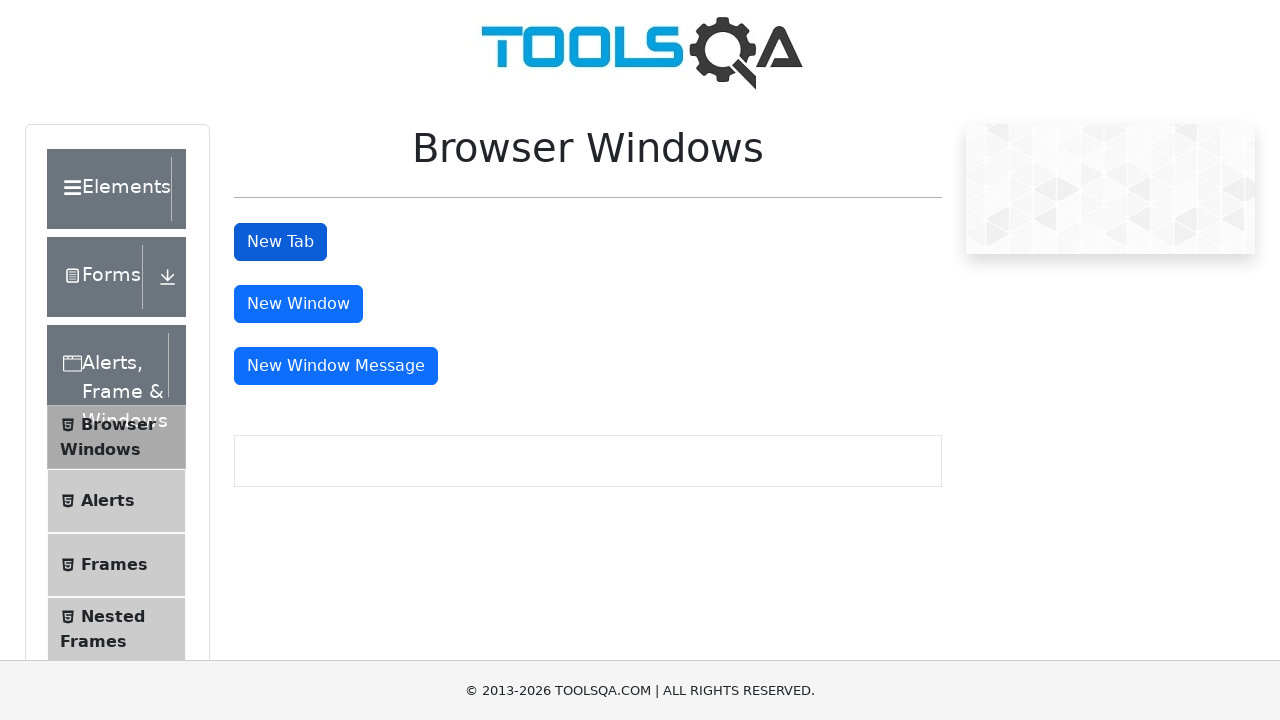

Clicked button to open new window at (298, 304) on #windowButton
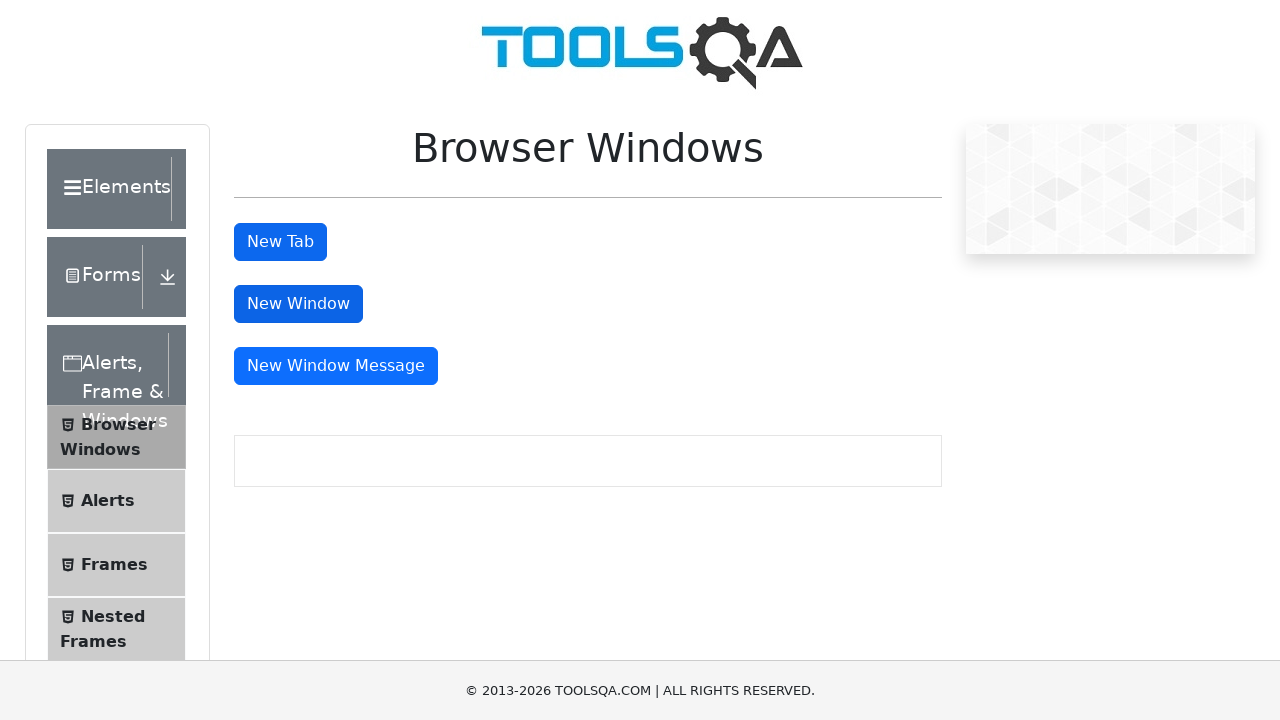

New window opened and captured at (298, 304) on #windowButton
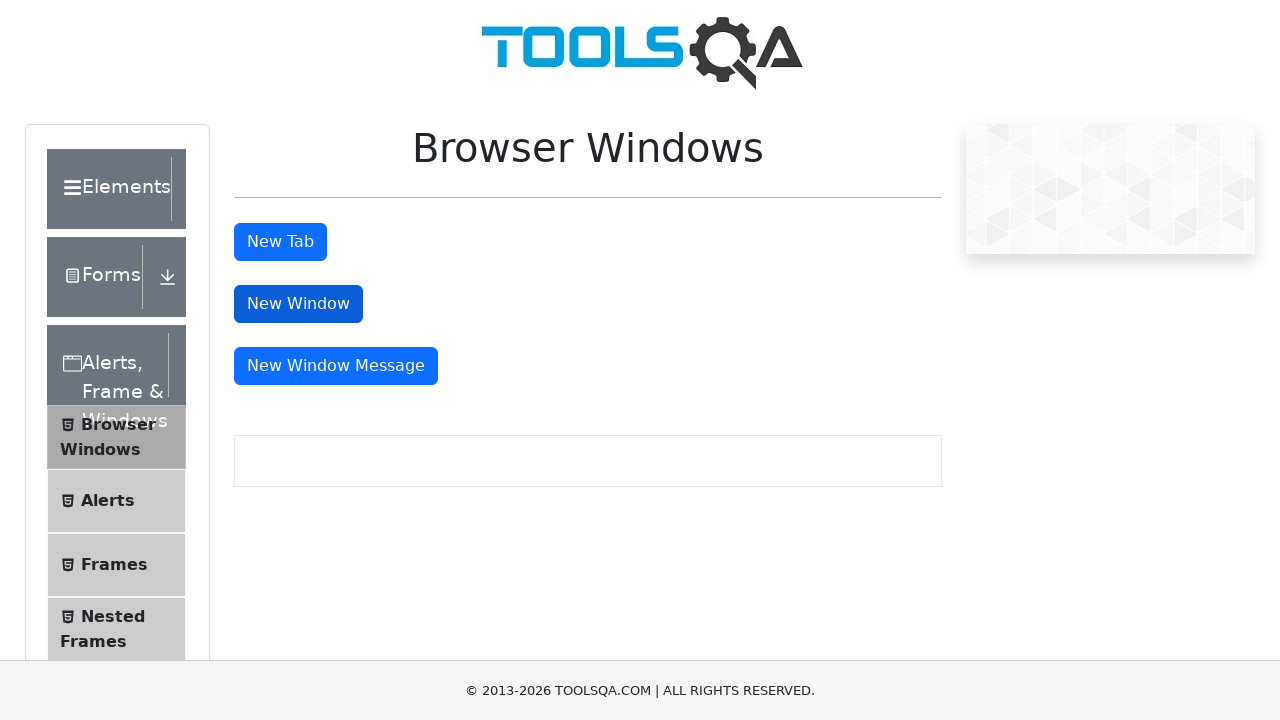

Retrieved new window title: 
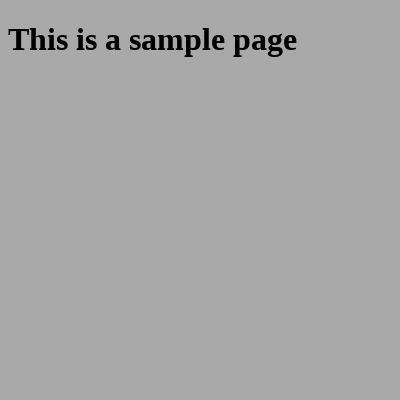

Closed the new window
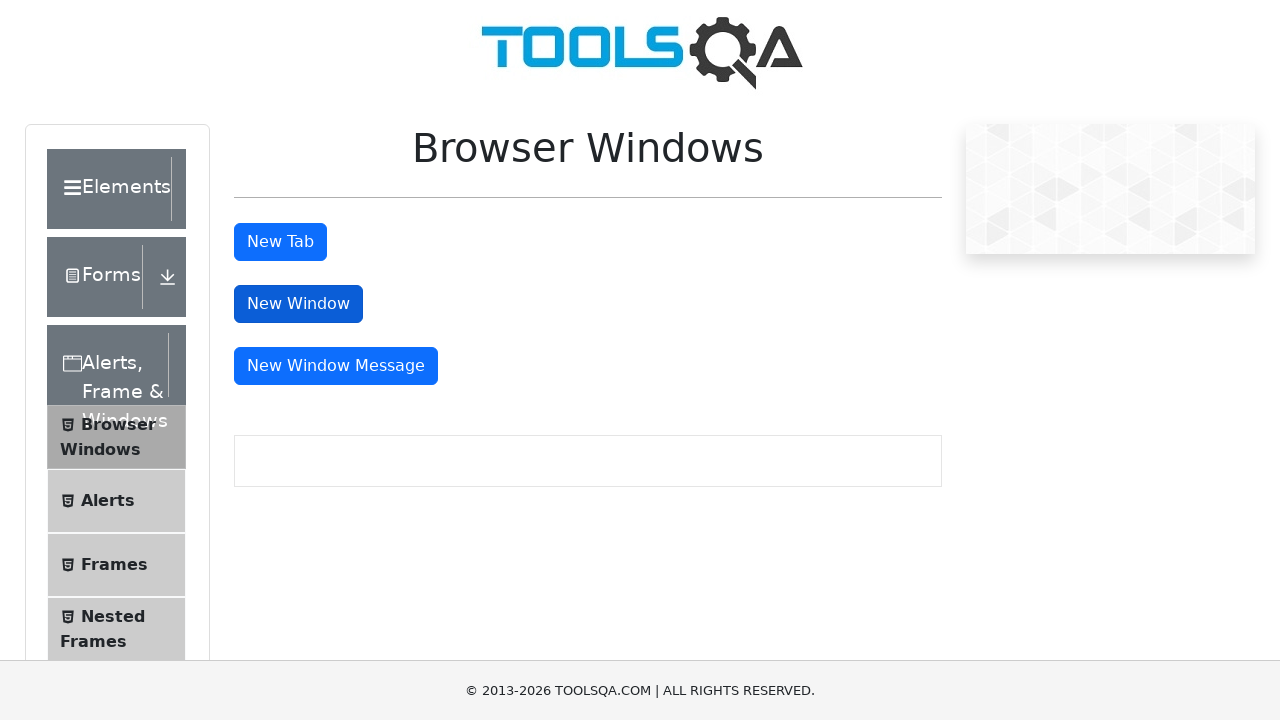

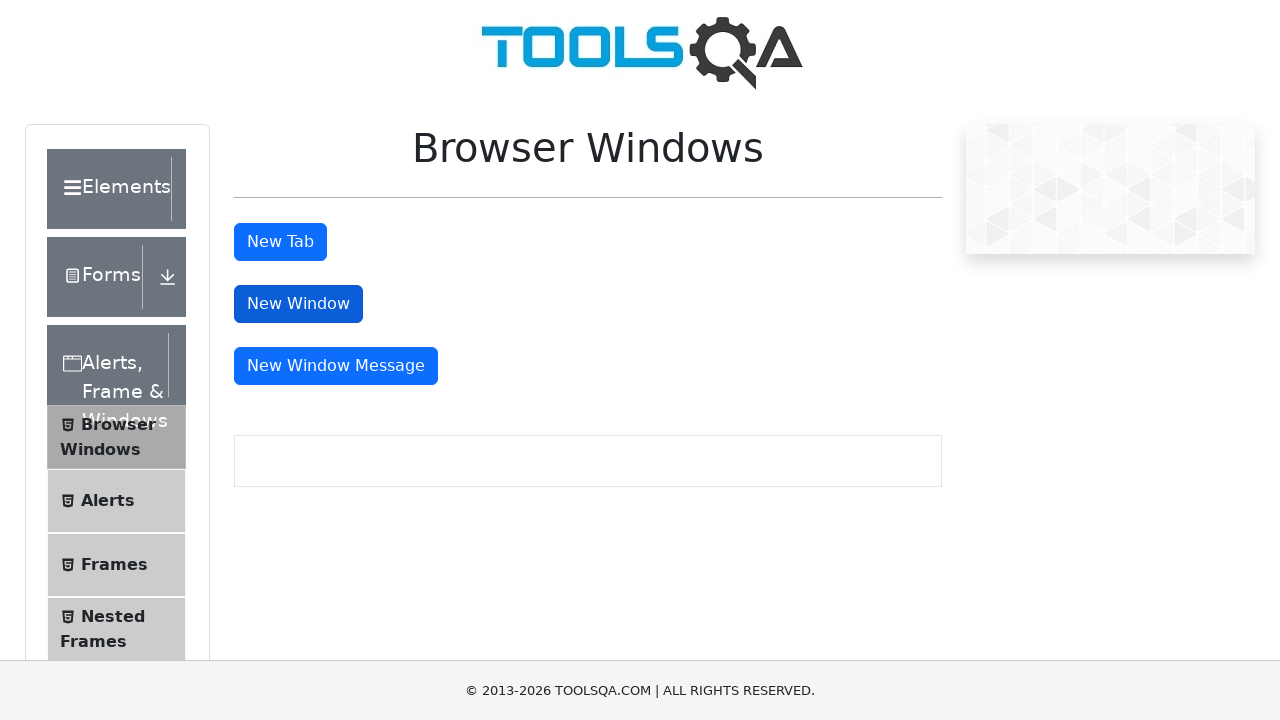